Tests a registration form by filling in personal information fields (first name, last name, email, phone, address) and submitting the form, then verifying successful registration via a confirmation message.

Starting URL: http://suninjuly.github.io/registration1.html

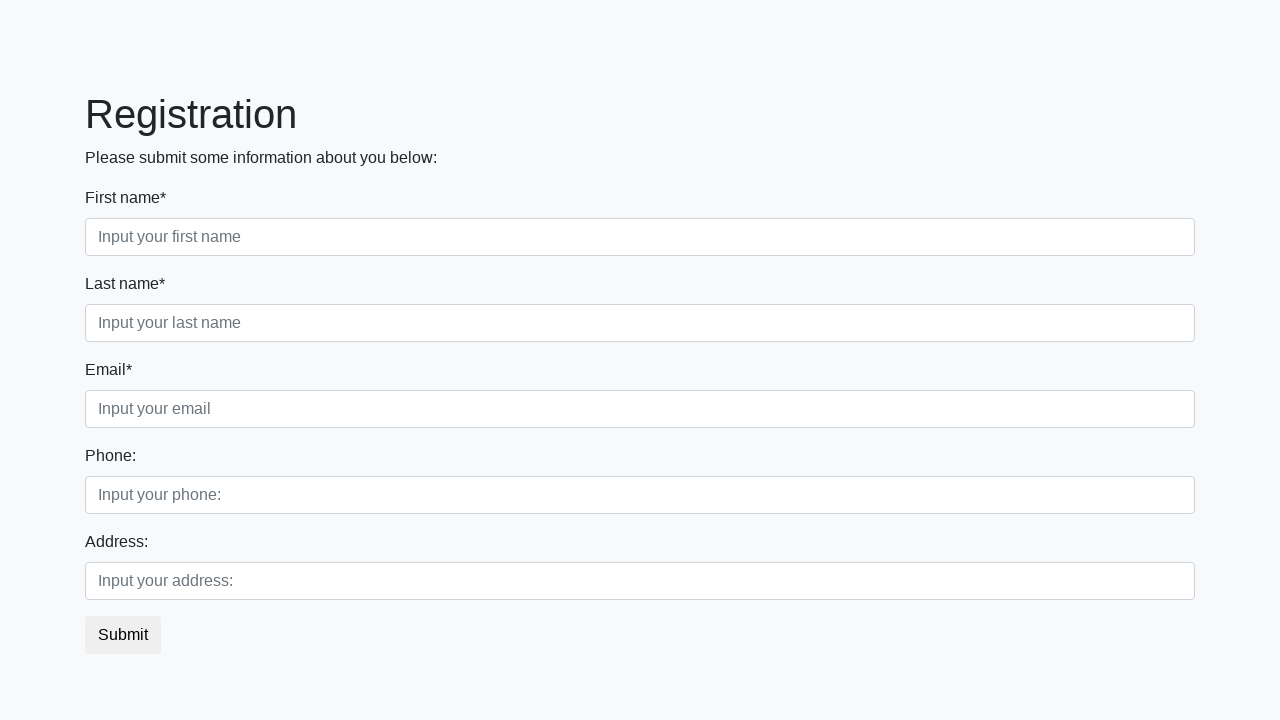

Filled first name field with 'Ivan' on .first_block input.first
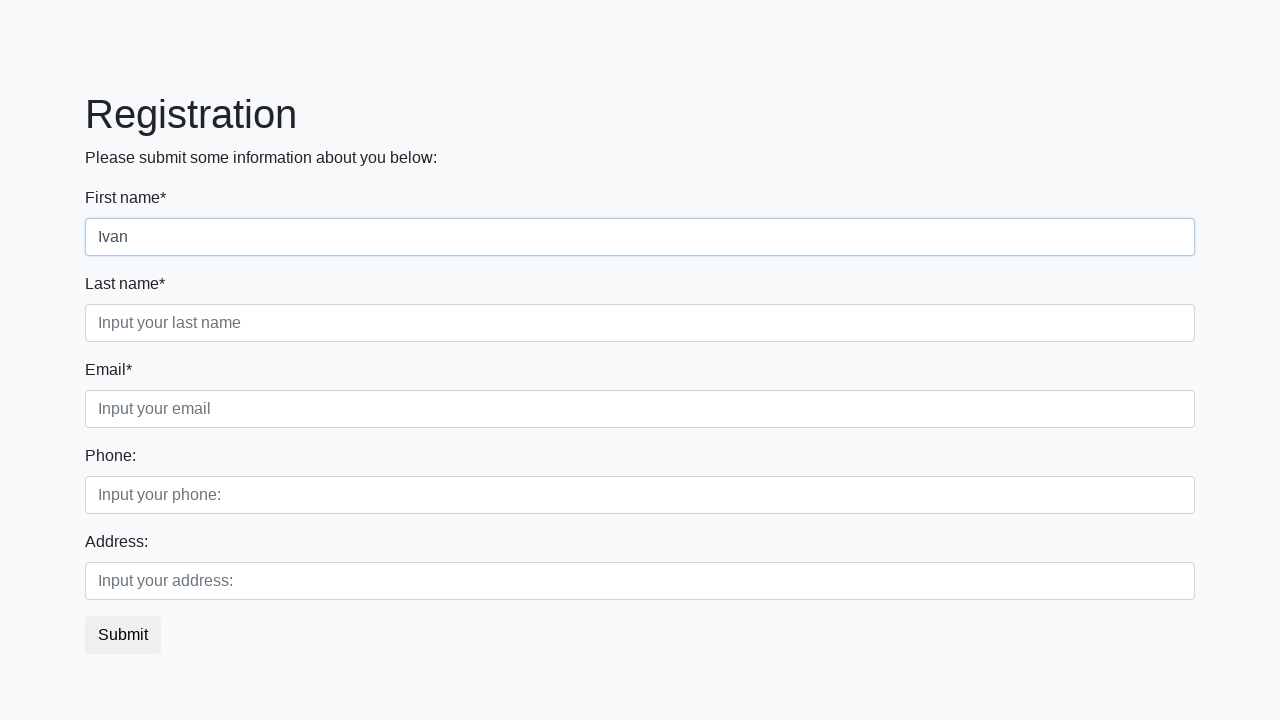

Filled last name field with 'Petrov' on .first_block input.second
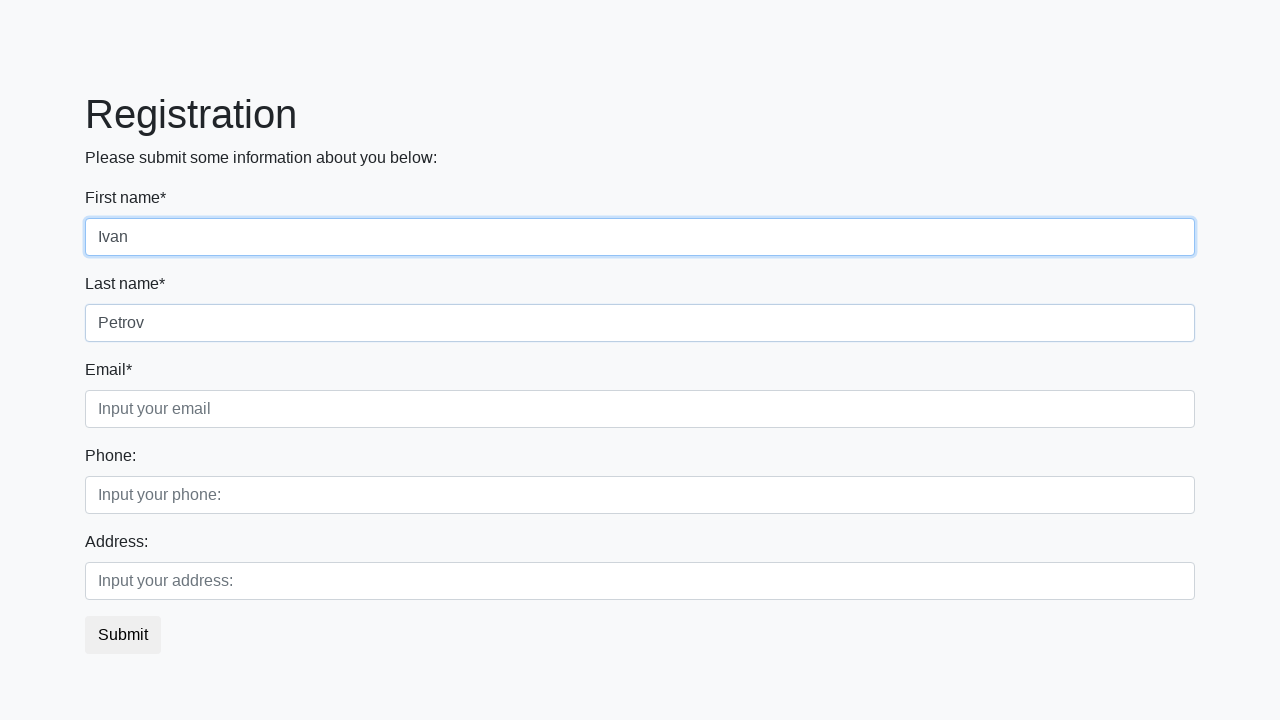

Filled email field with 'user.test@example.com' on .first_block input.third
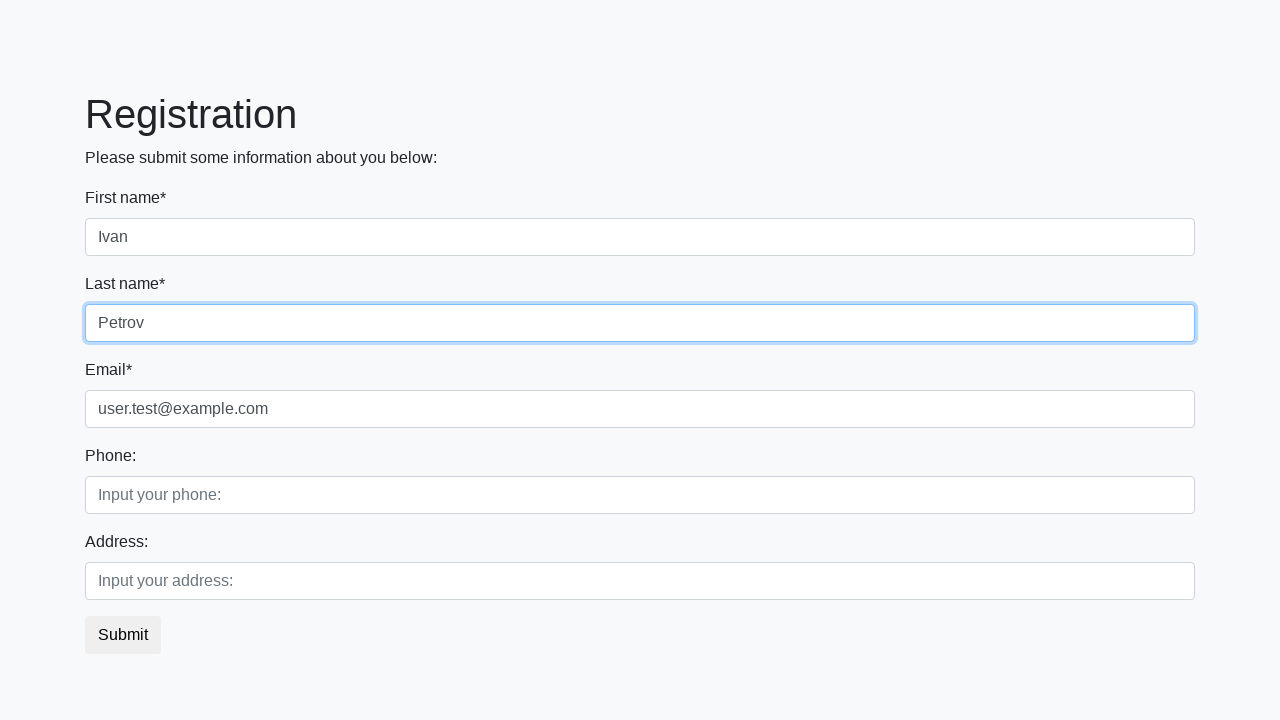

Filled phone number field with '555123456' on .second_block input.first
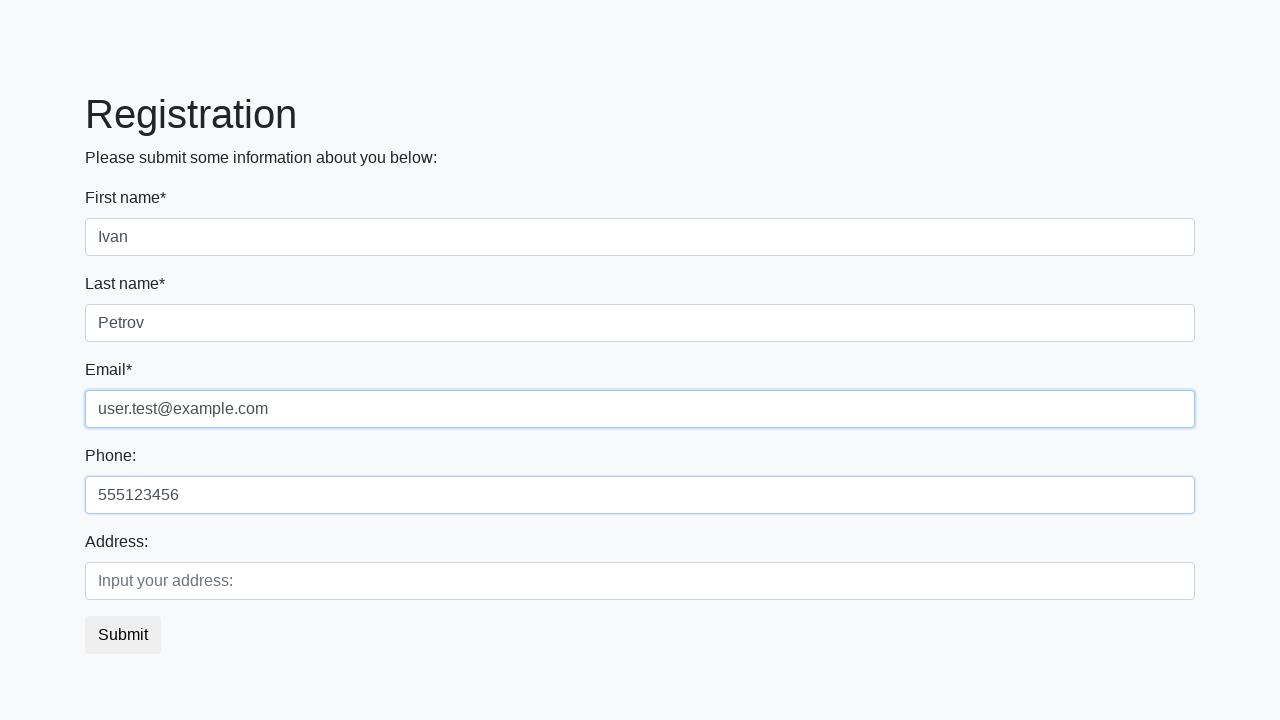

Filled address field with '123 Main Street' on .second_block input.second
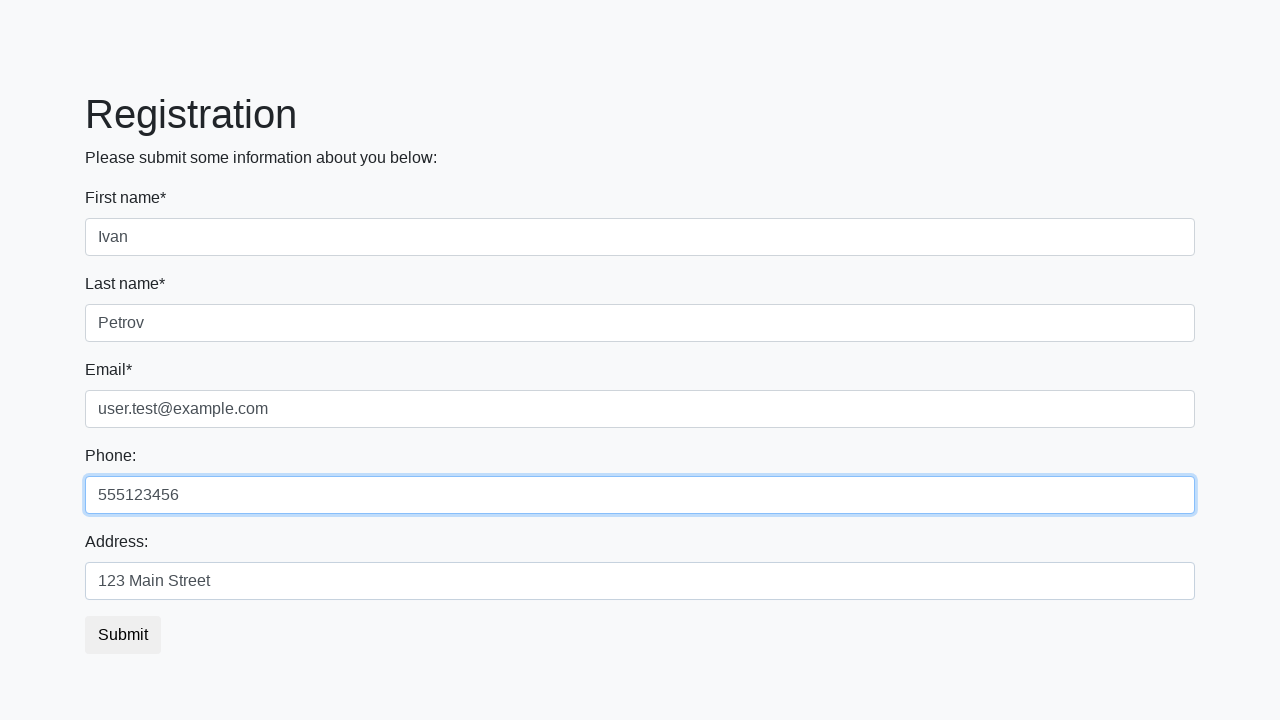

Clicked registration submit button at (123, 635) on button
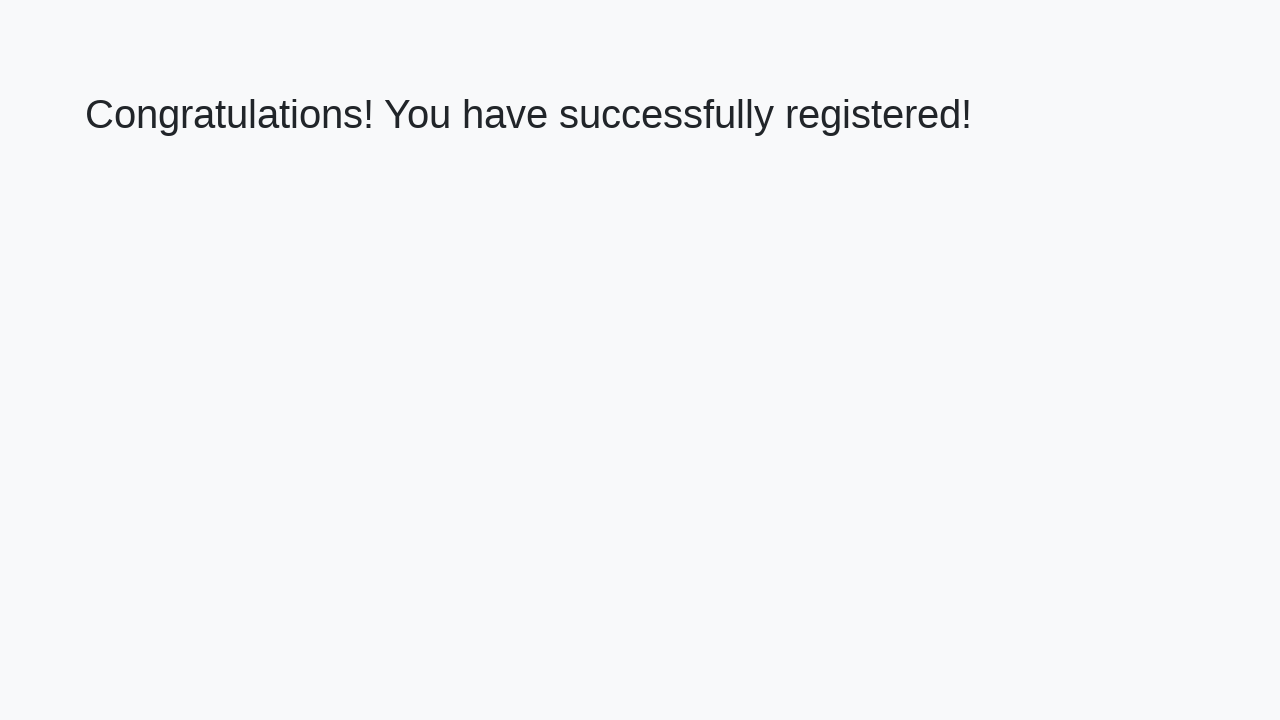

Confirmation message heading loaded
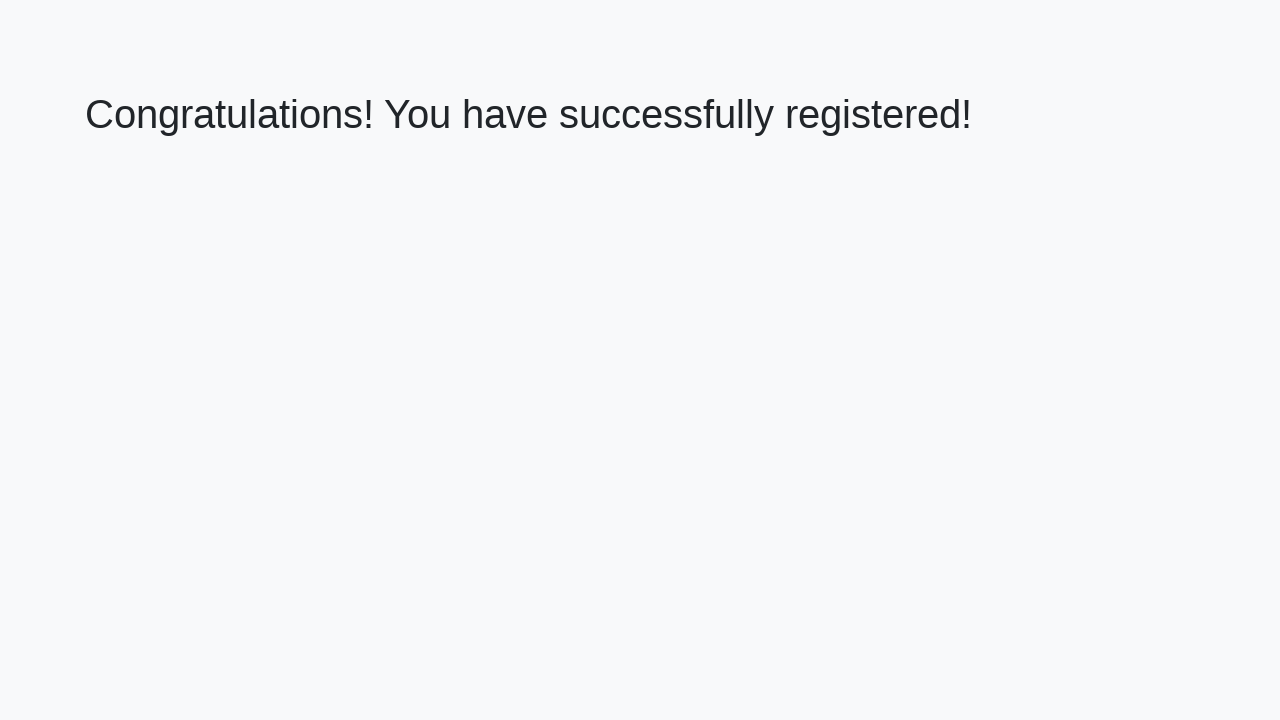

Retrieved confirmation message text
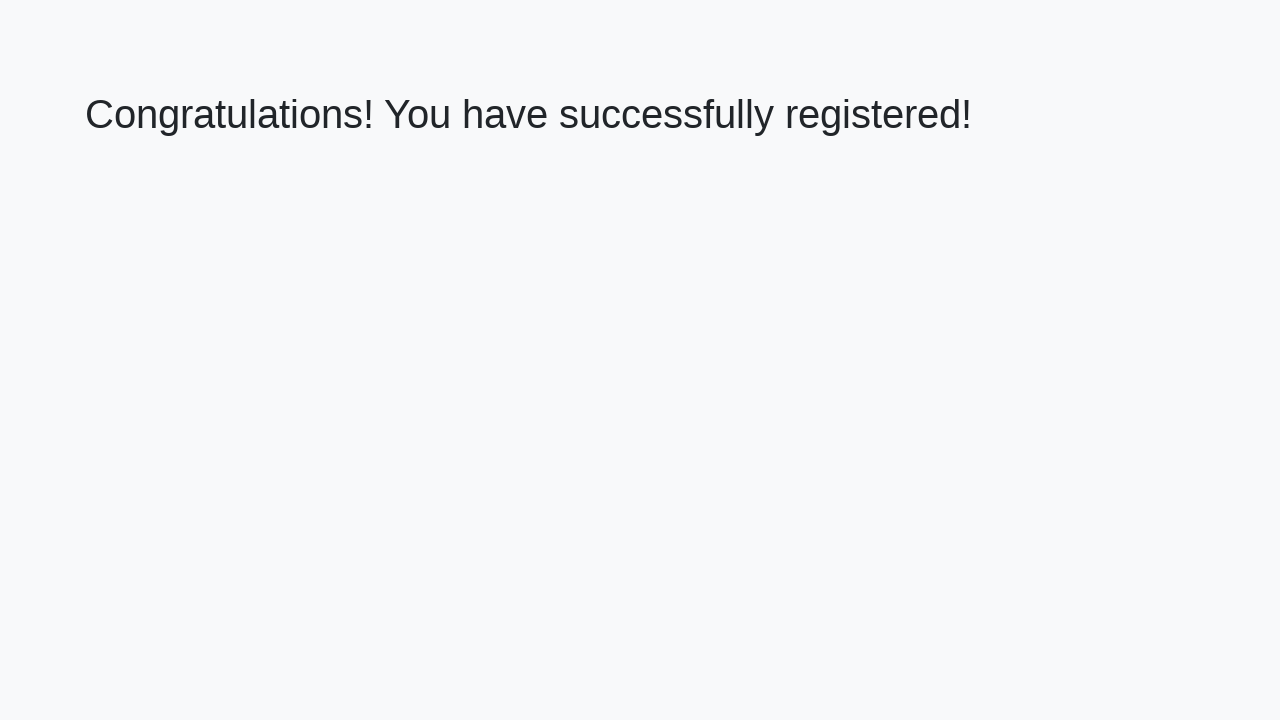

Verified successful registration message
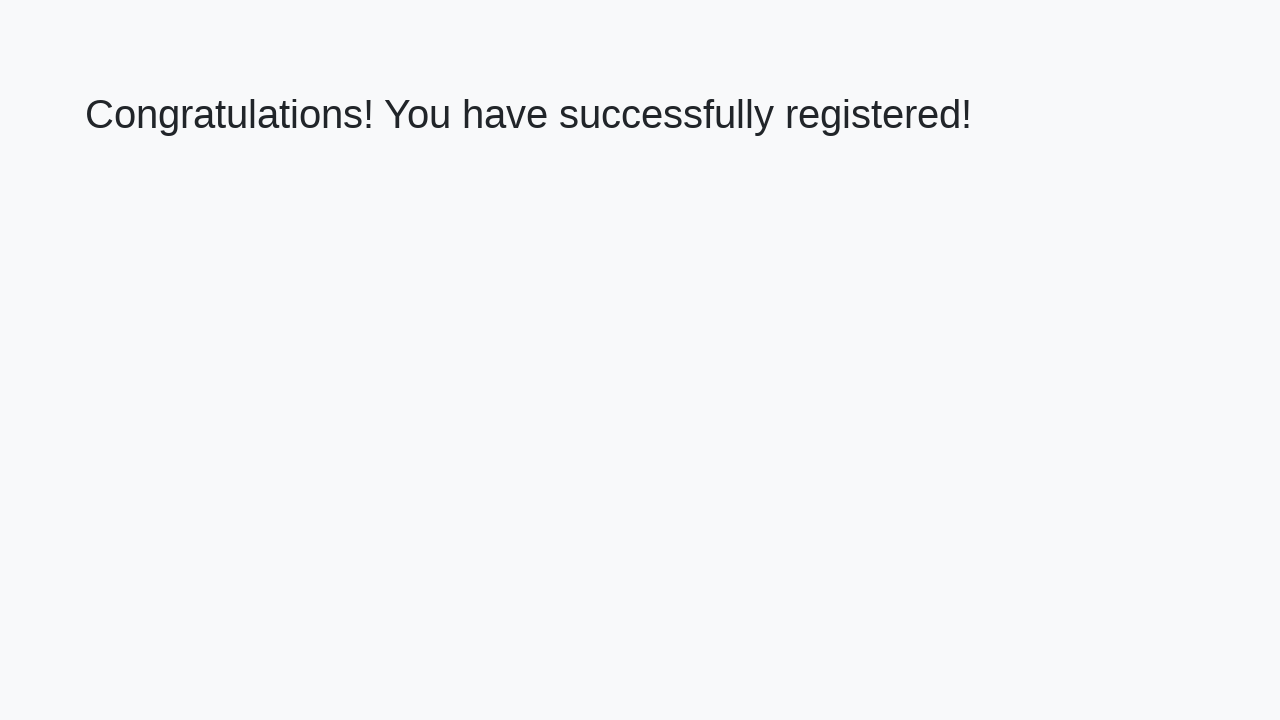

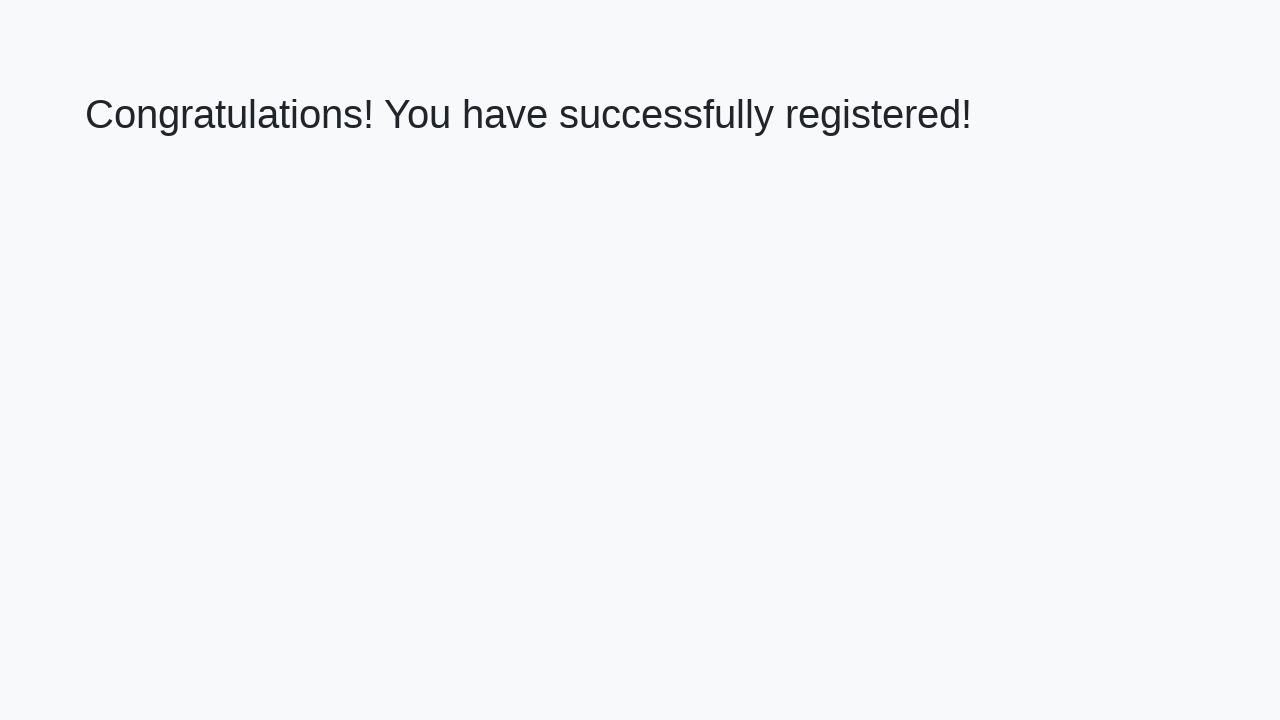